Tests child window handling by clicking a button that opens a new window, switching to that child window, and clicking a navigation link within it.

Starting URL: https://demo.automationtesting.in/Windows.html

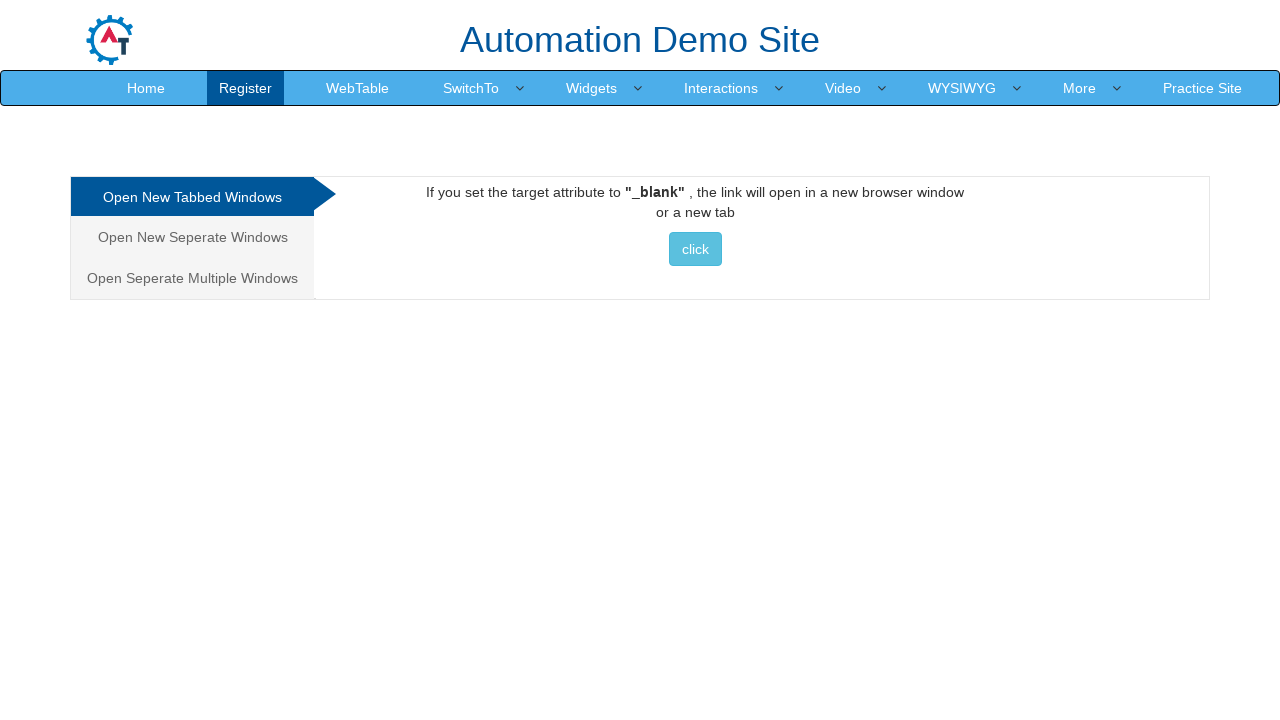

Clicked the first 'Open Window' button to open a new child window at (695, 249) on (//button[@class='btn btn-info'])[1]
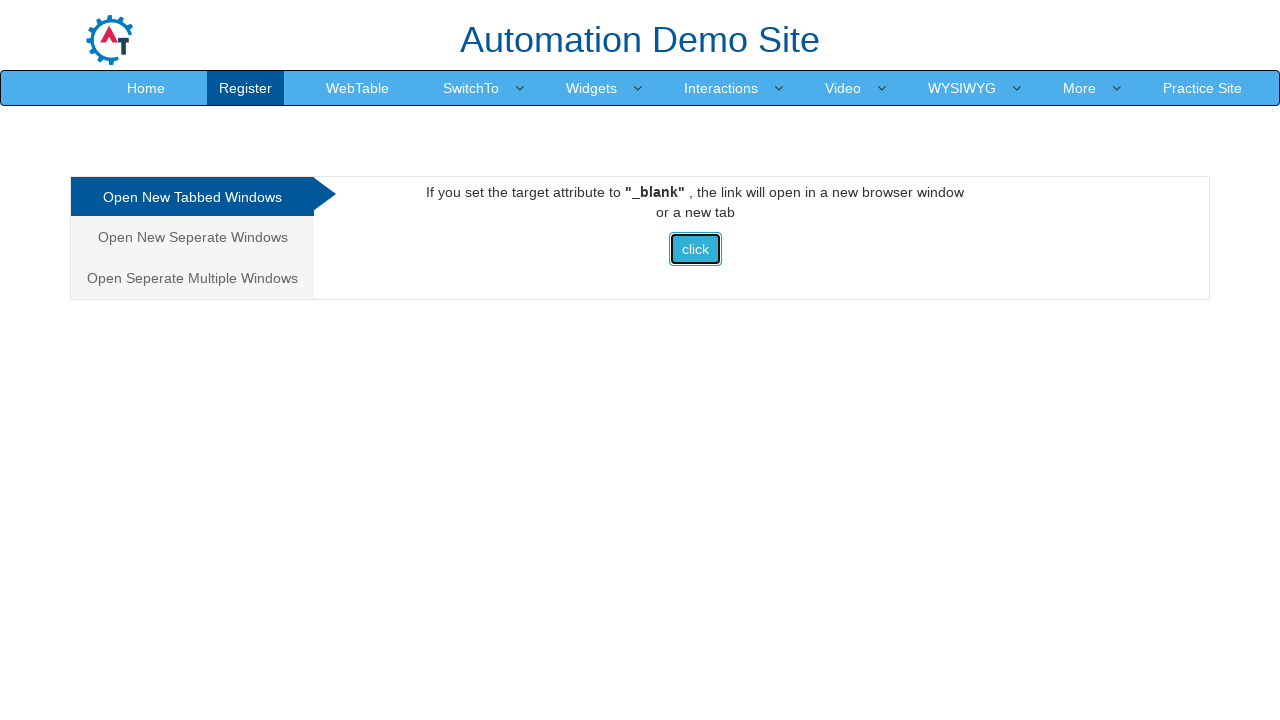

Captured the new child window/page
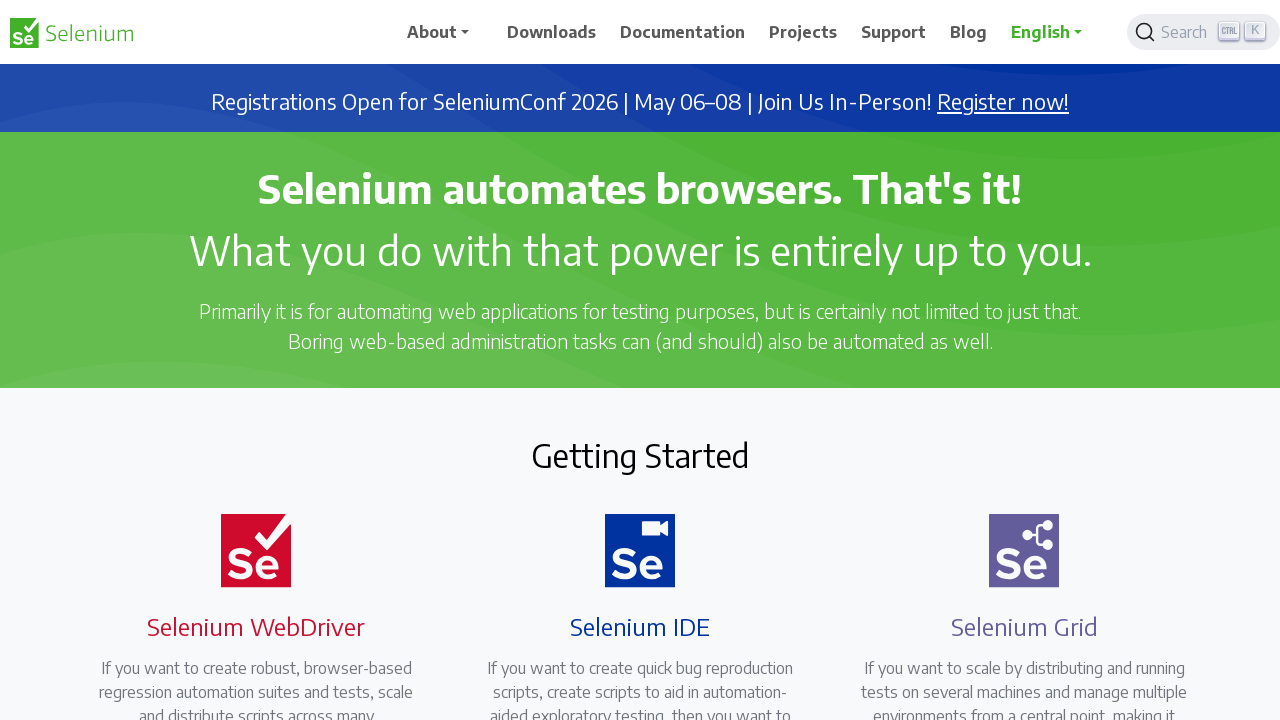

Child page loaded successfully
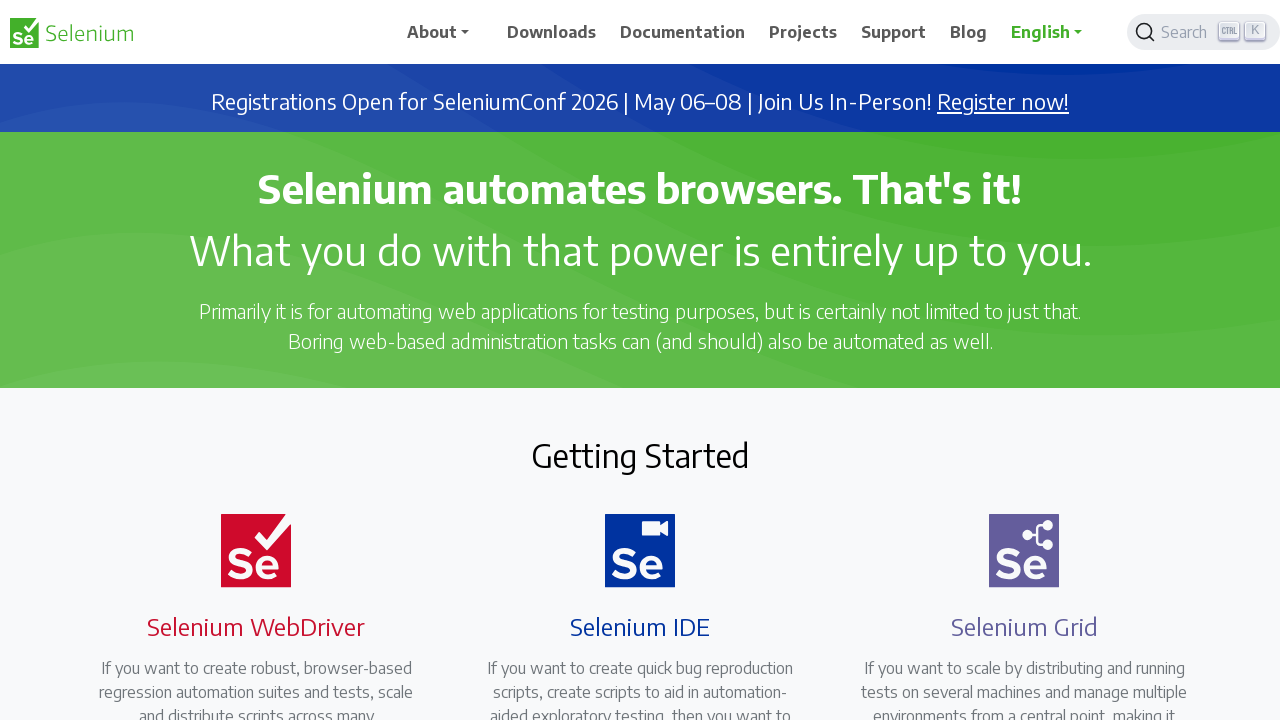

Clicked the first navigation link in the child window at (552, 32) on (//a[@class='nav-link'])[1]
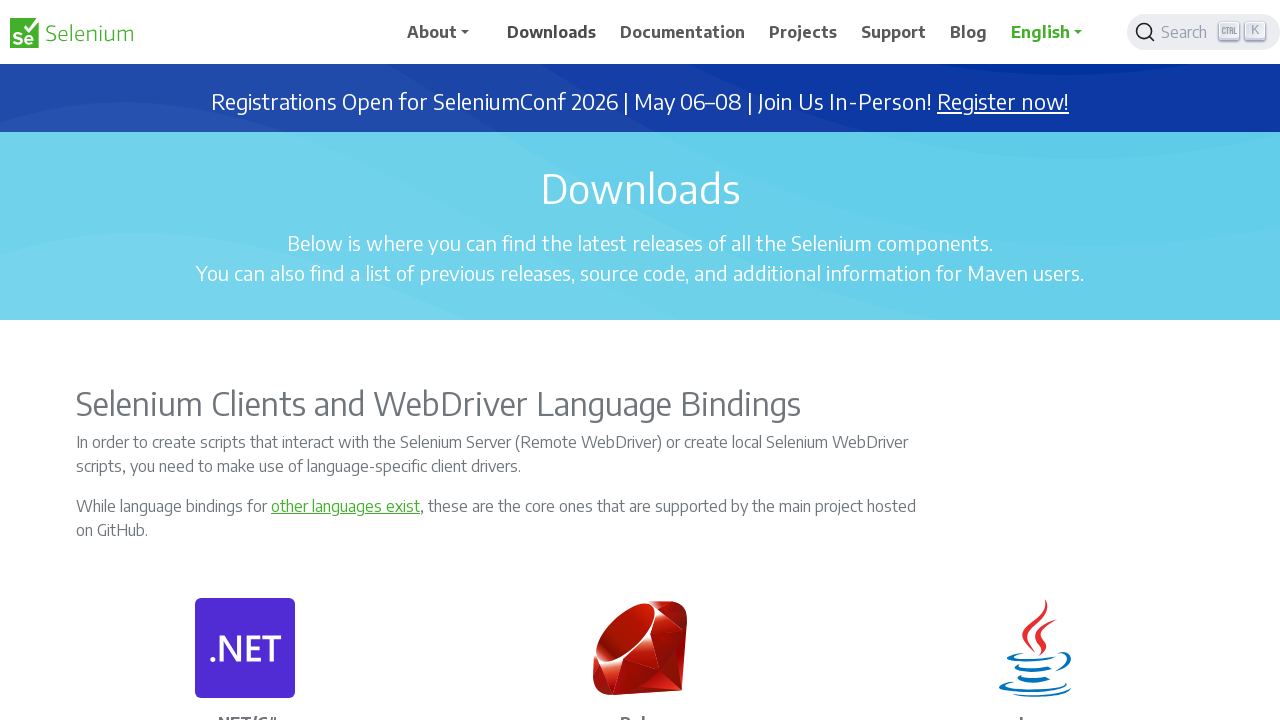

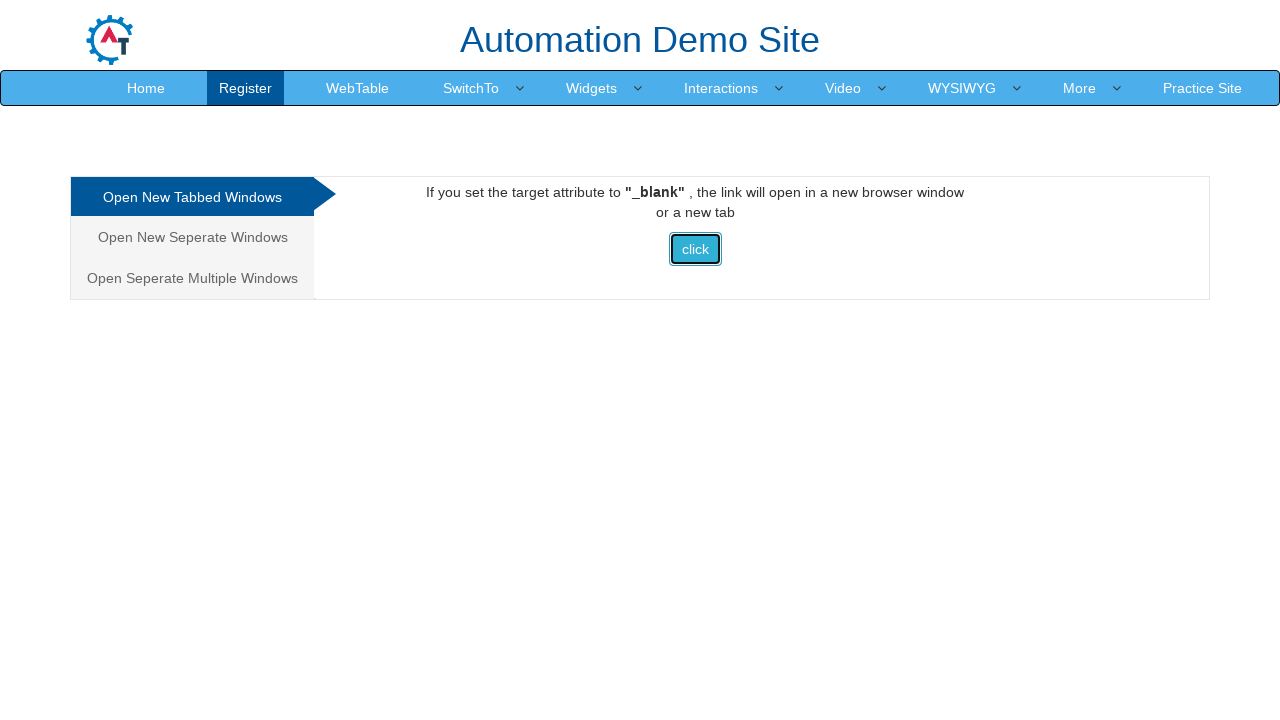